Tests that the Feed-A-Cat page contains a Feed button

Starting URL: https://cs1632.appspot.com/

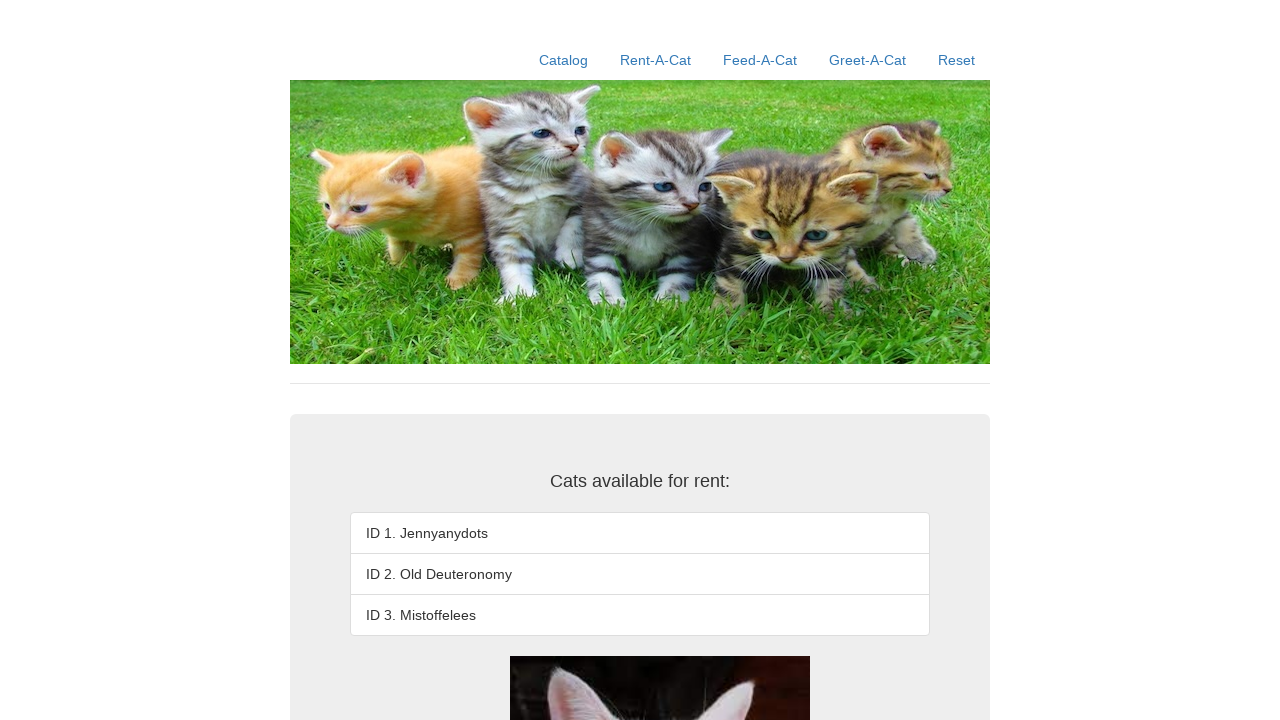

Clicked on Feed-A-Cat link at (760, 60) on a:has-text('Feed-A-Cat')
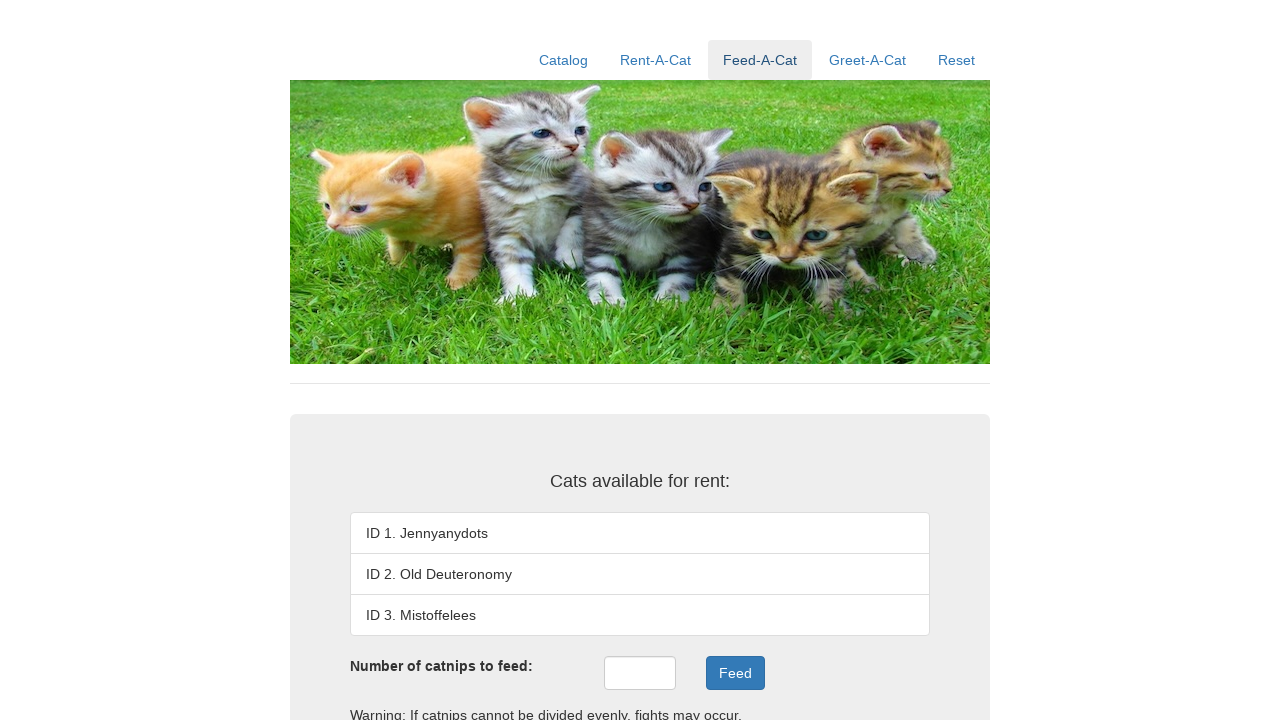

Verified that Feed button exists on Feed-A-Cat page
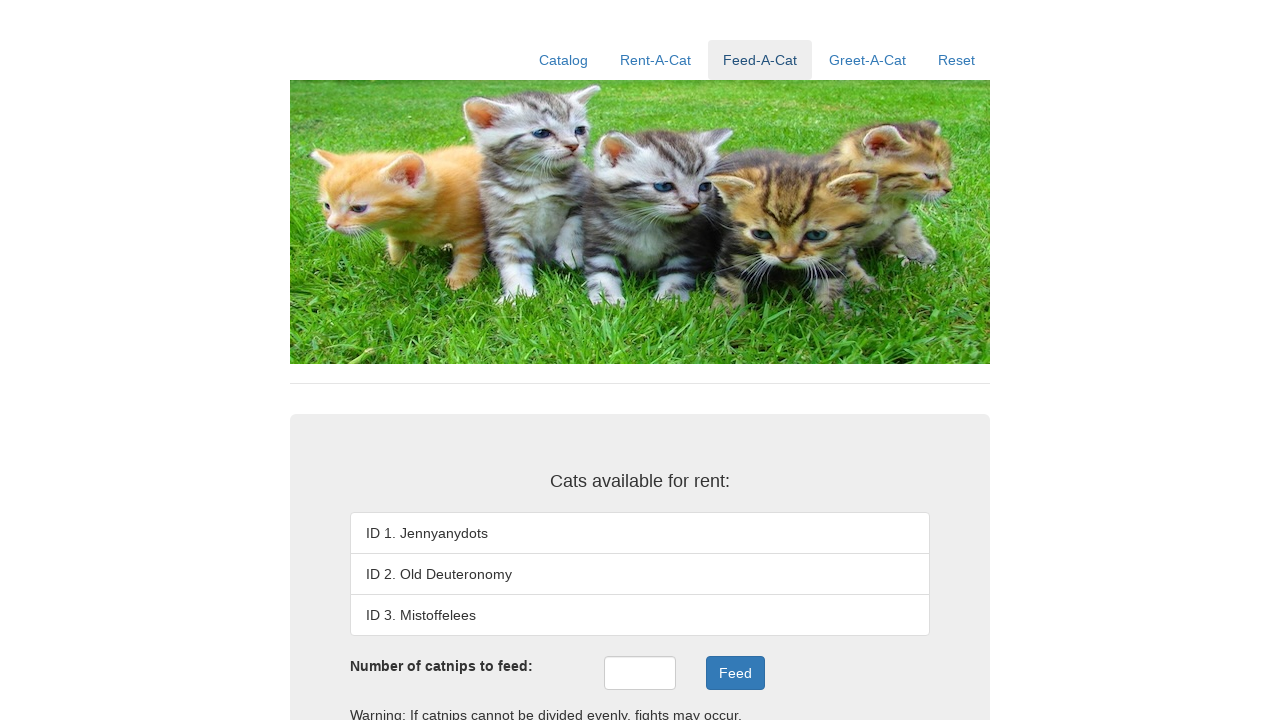

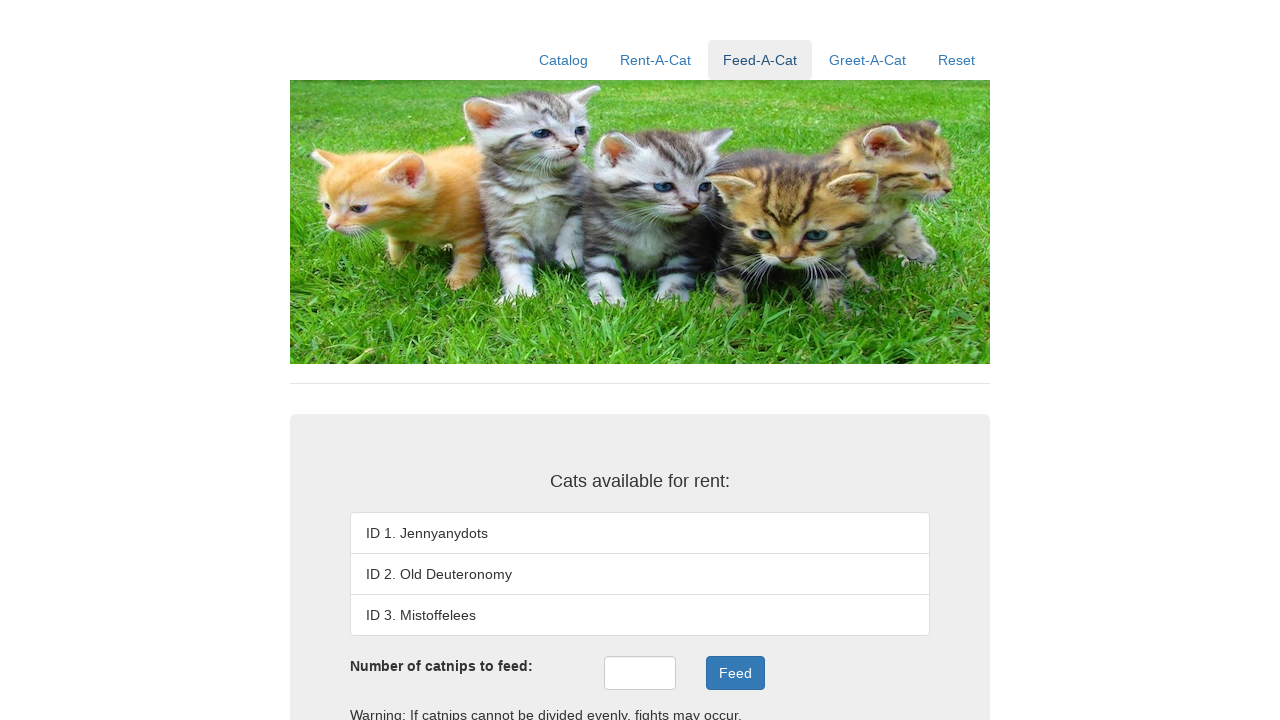